Tests checkbox functionality by selecting and unselecting a checkbox, verifying its state, and counting total checkboxes on the page

Starting URL: https://rahulshettyacademy.com/AutomationPractice/

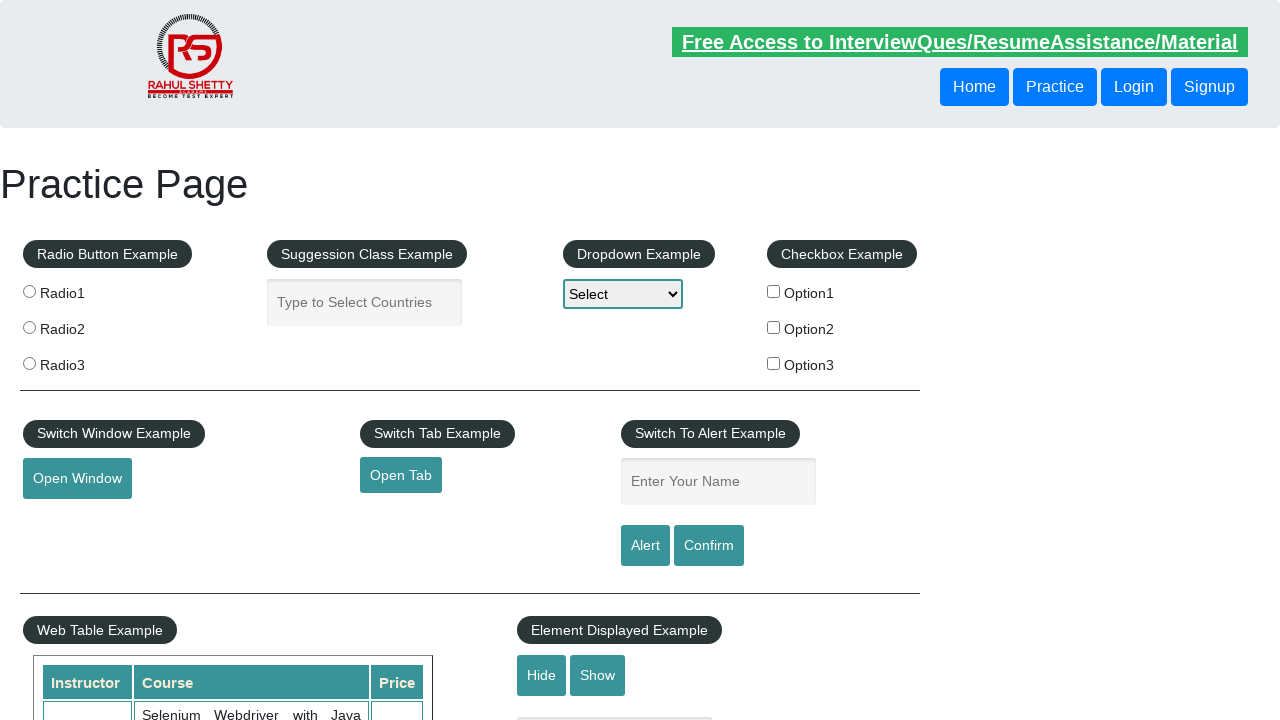

Clicked checkbox #checkBoxOption1 to select it at (774, 291) on #checkBoxOption1
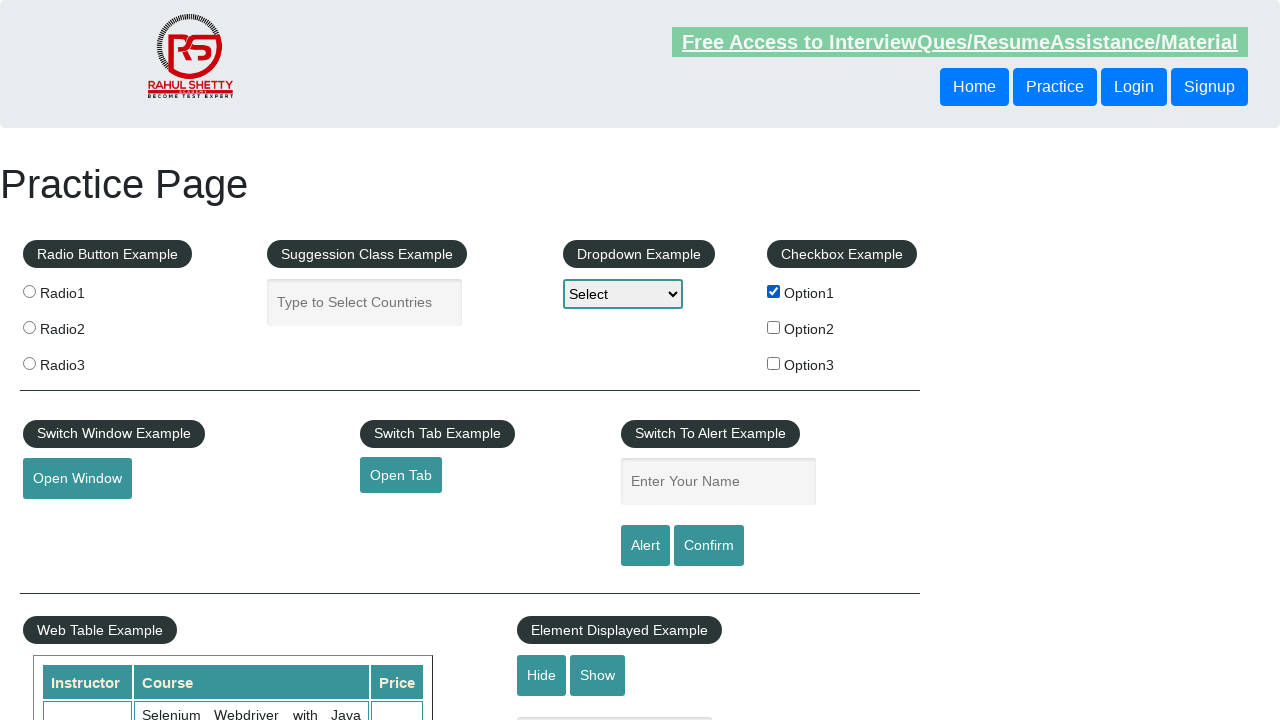

Verified checkbox #checkBoxOption1 is selected
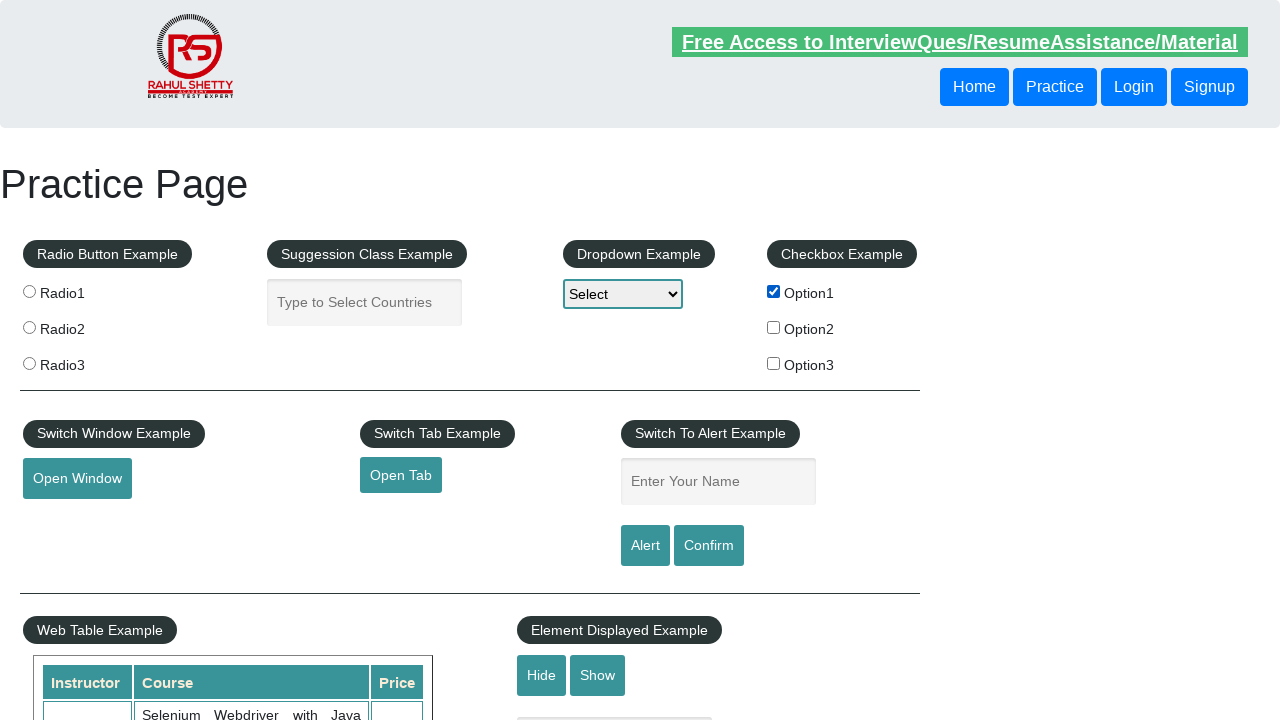

Clicked checkbox #checkBoxOption1 again to unselect it at (774, 291) on #checkBoxOption1
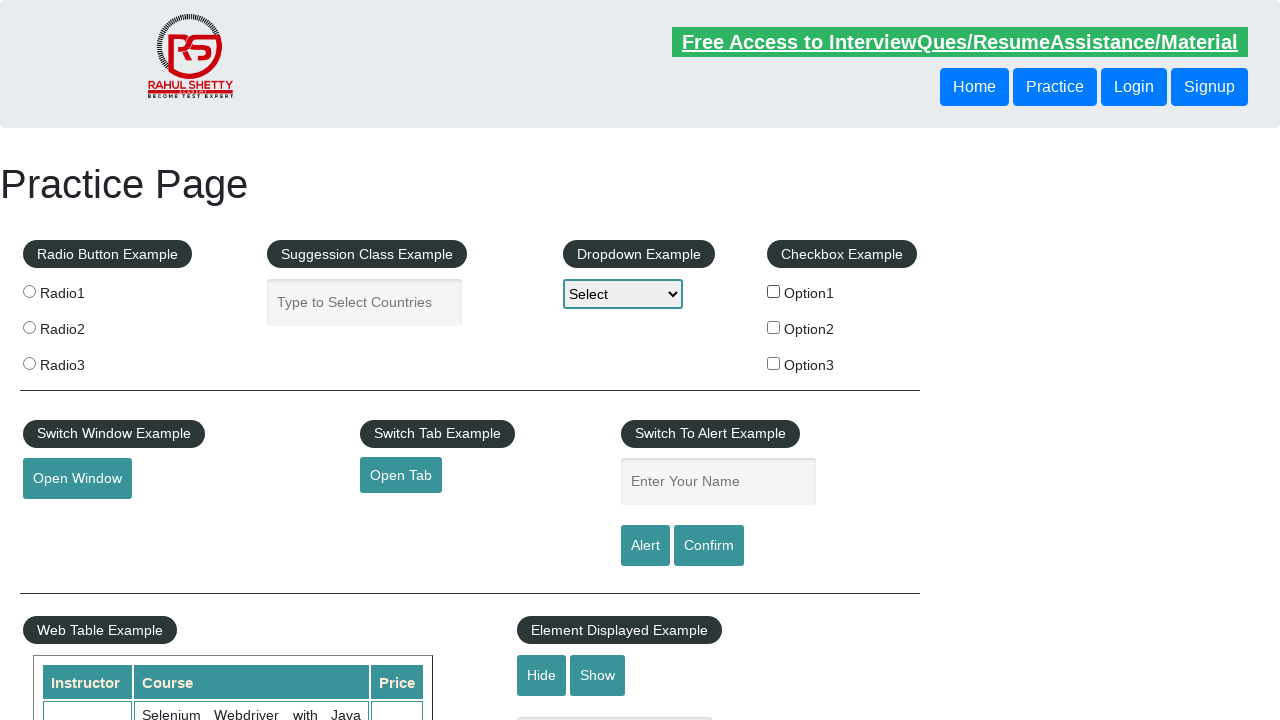

Verified checkbox #checkBoxOption1 is not selected
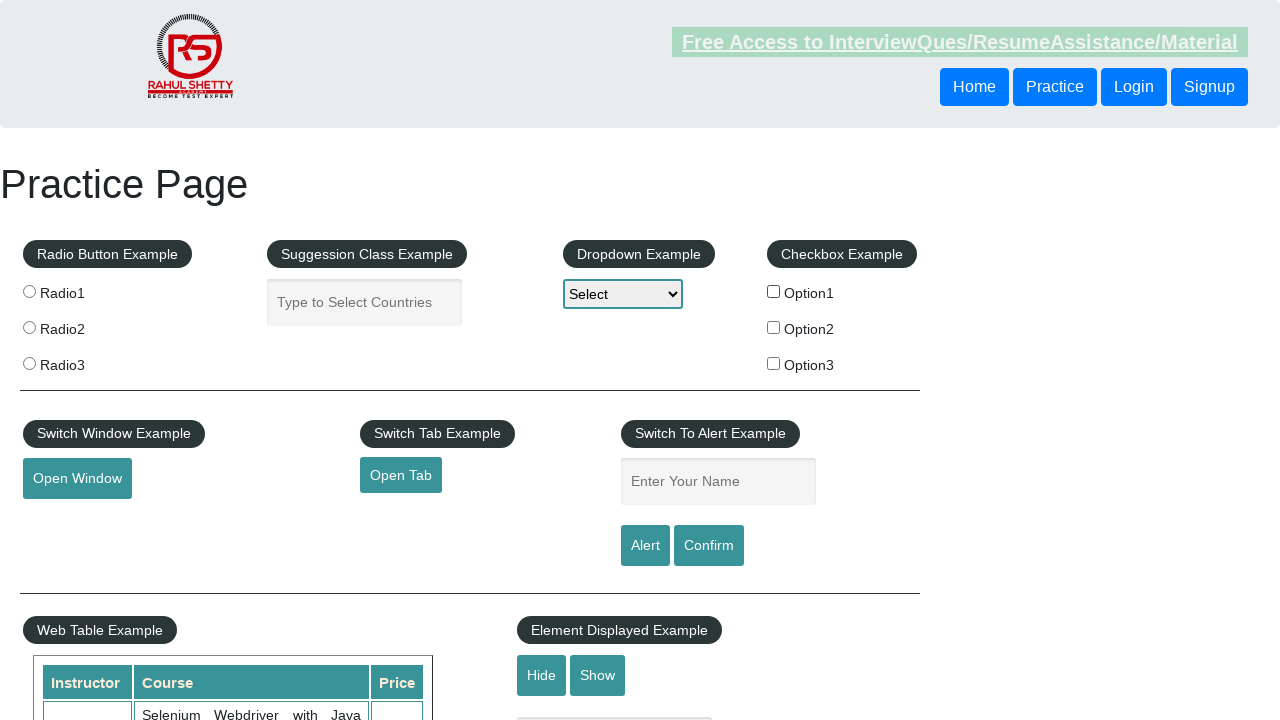

Counted total checkboxes on page: 3
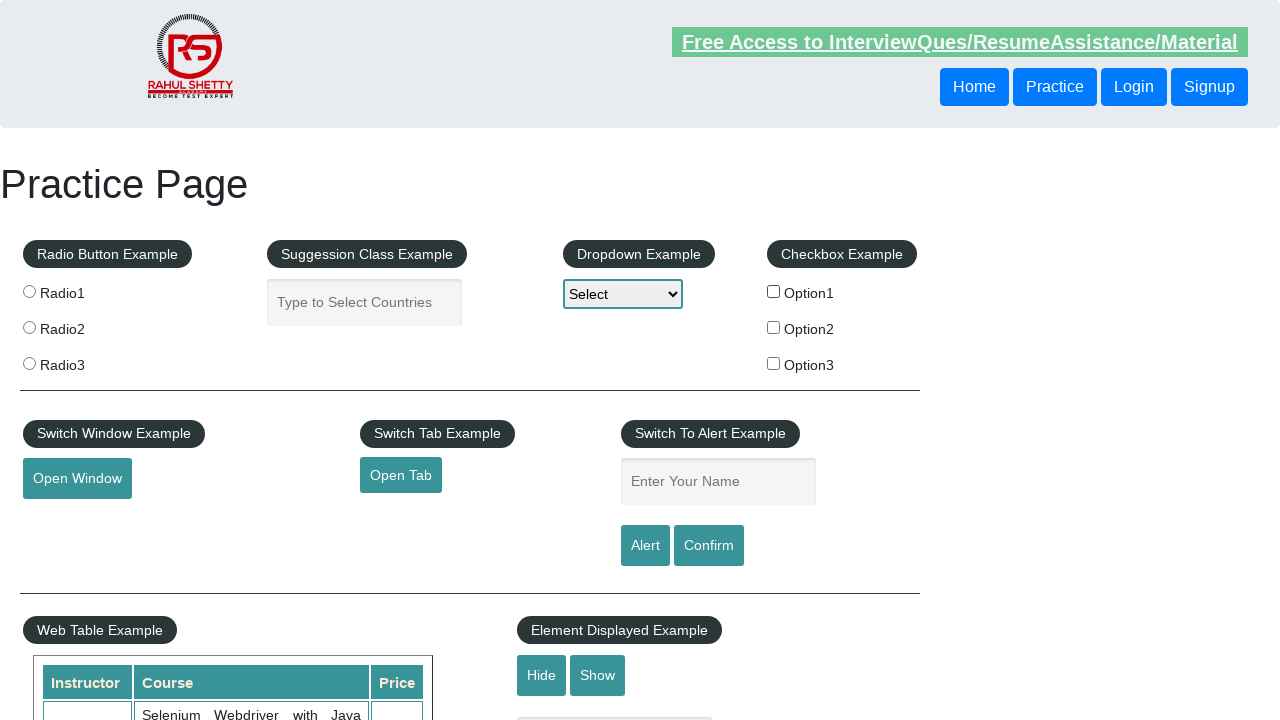

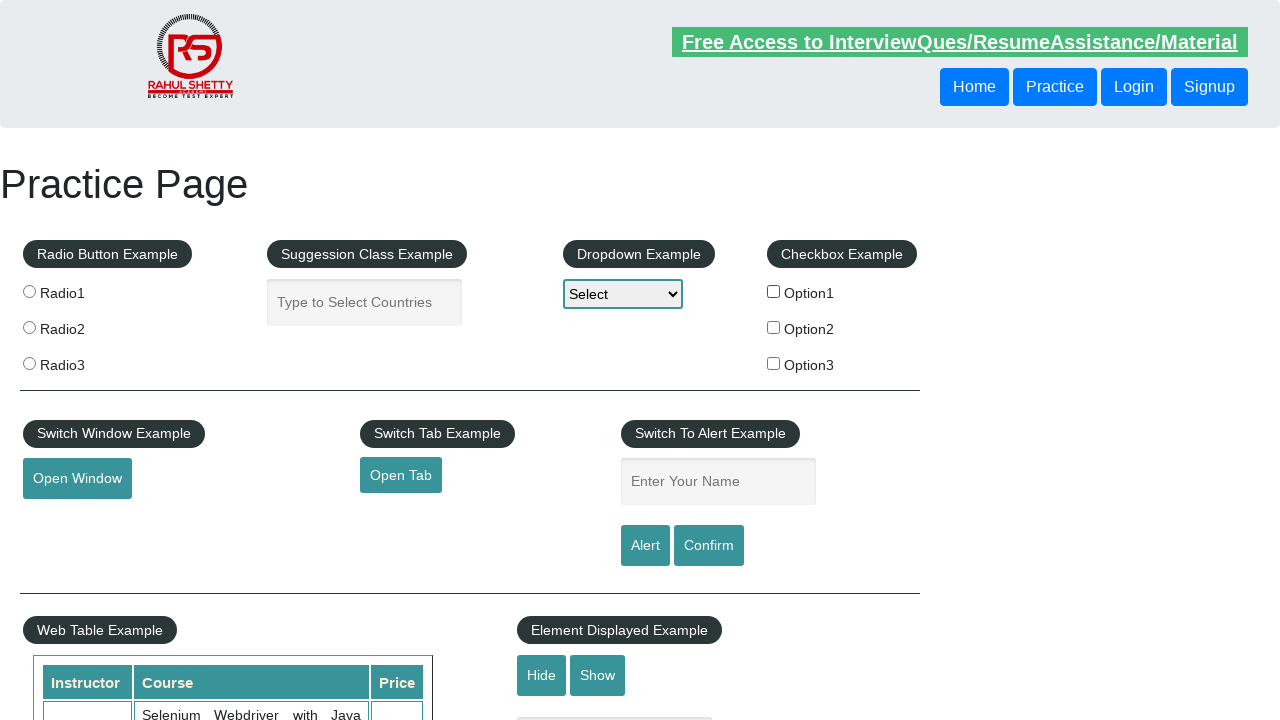